Tests date picker functionality by opening the calendar and selecting the current date

Starting URL: https://testautomationpractice.blogspot.com/

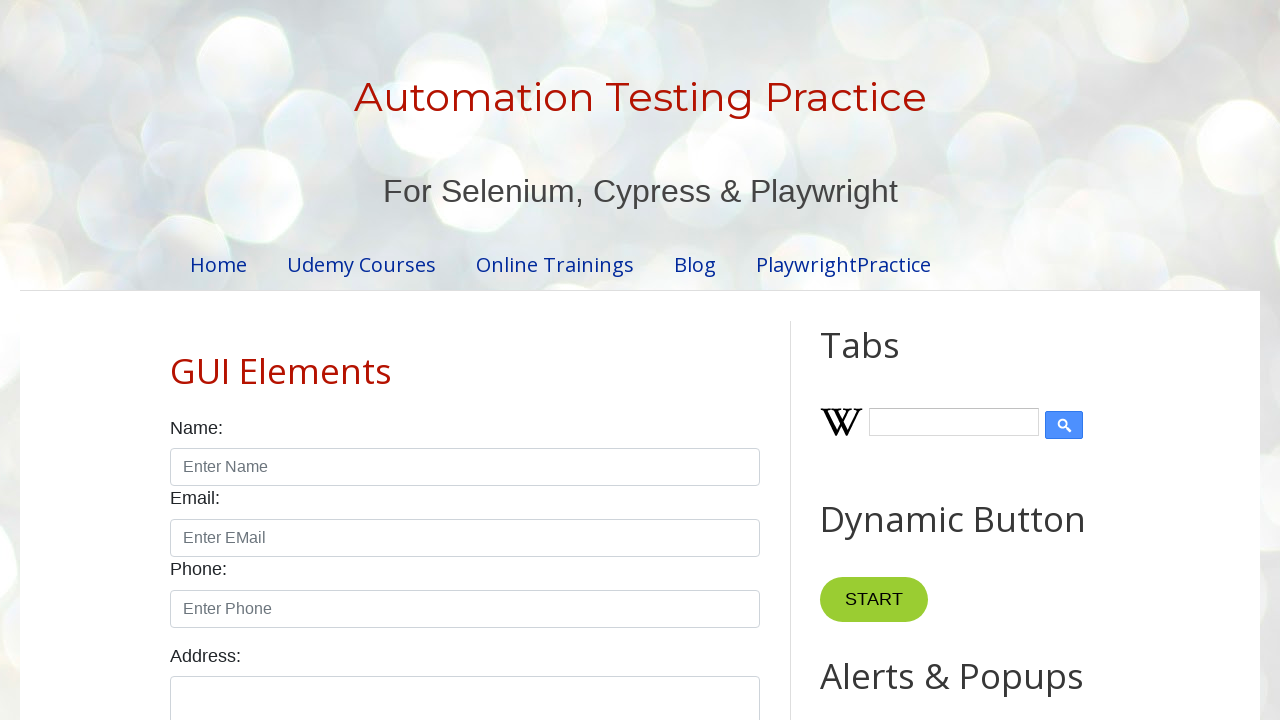

Clicked on date picker input to open calendar at (515, 360) on #datepicker
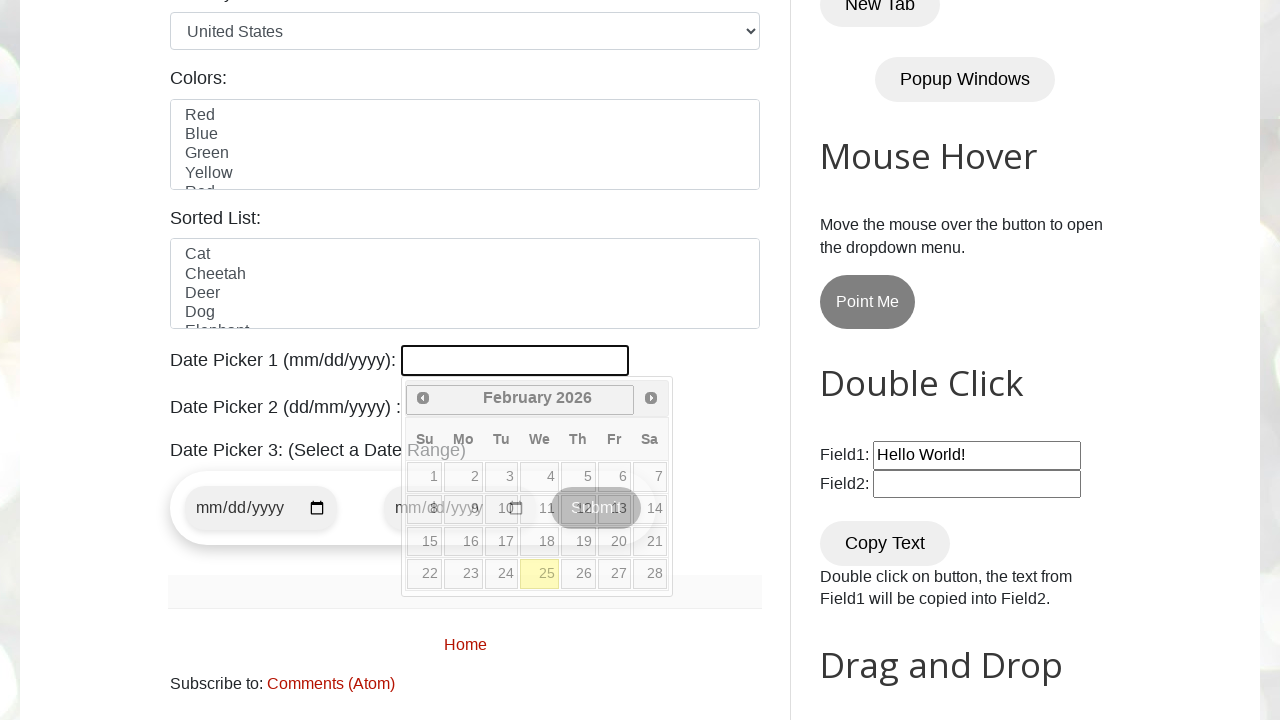

Calendar widget appeared
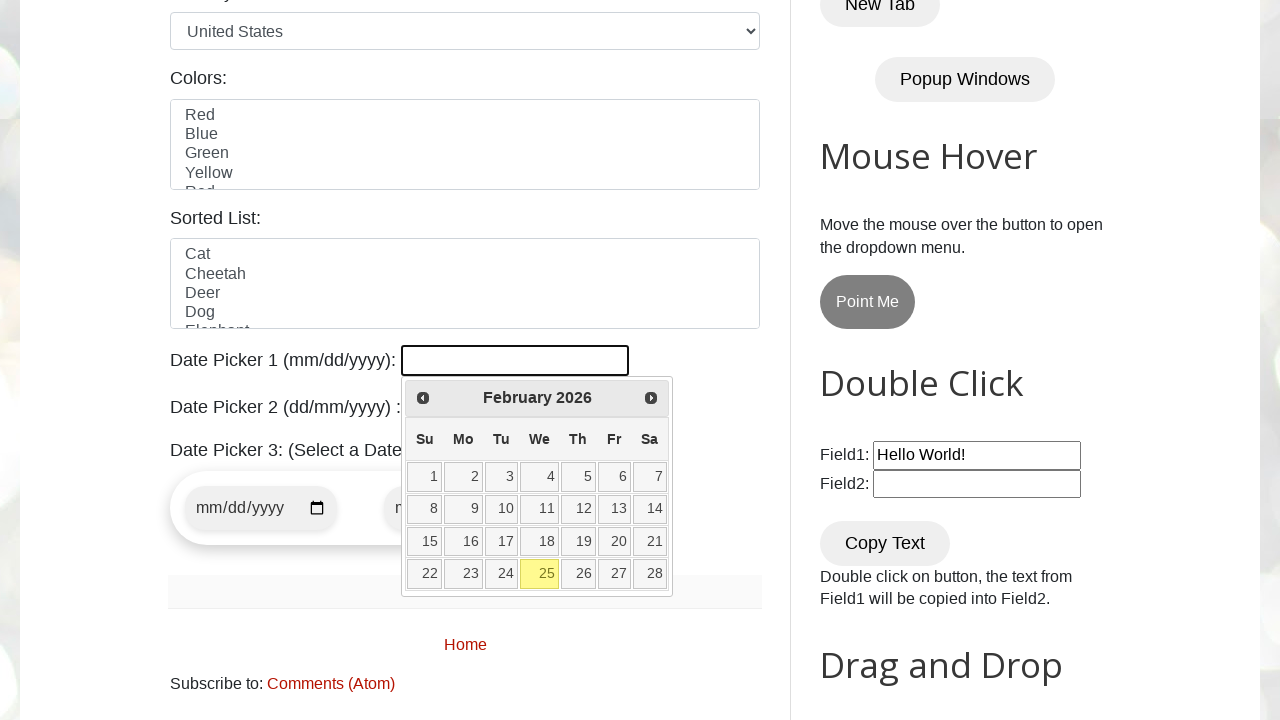

Selected current date (25) from calendar at (540, 574) on a:text('25')
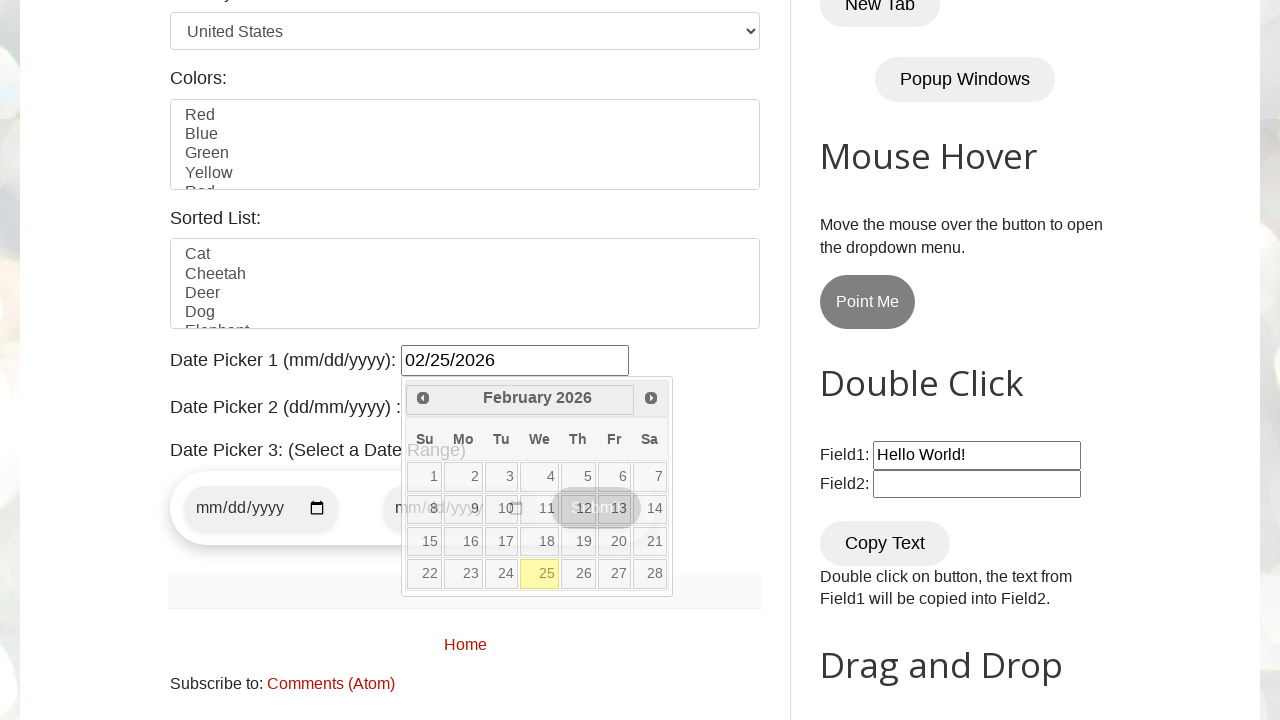

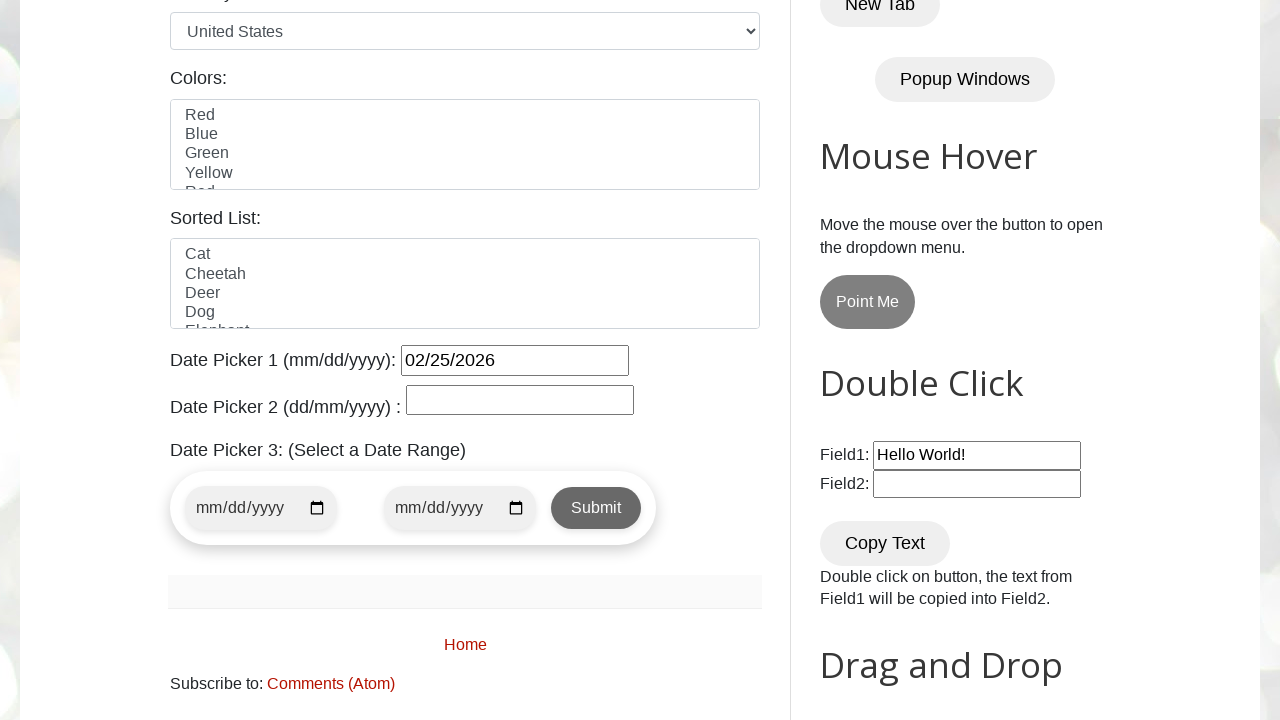